Tests addValue command by setting a value and then appending additional text to the doctor name input

Starting URL: https://ej2.syncfusion.com/showcase/angular/appointmentplanner/#/dashboard

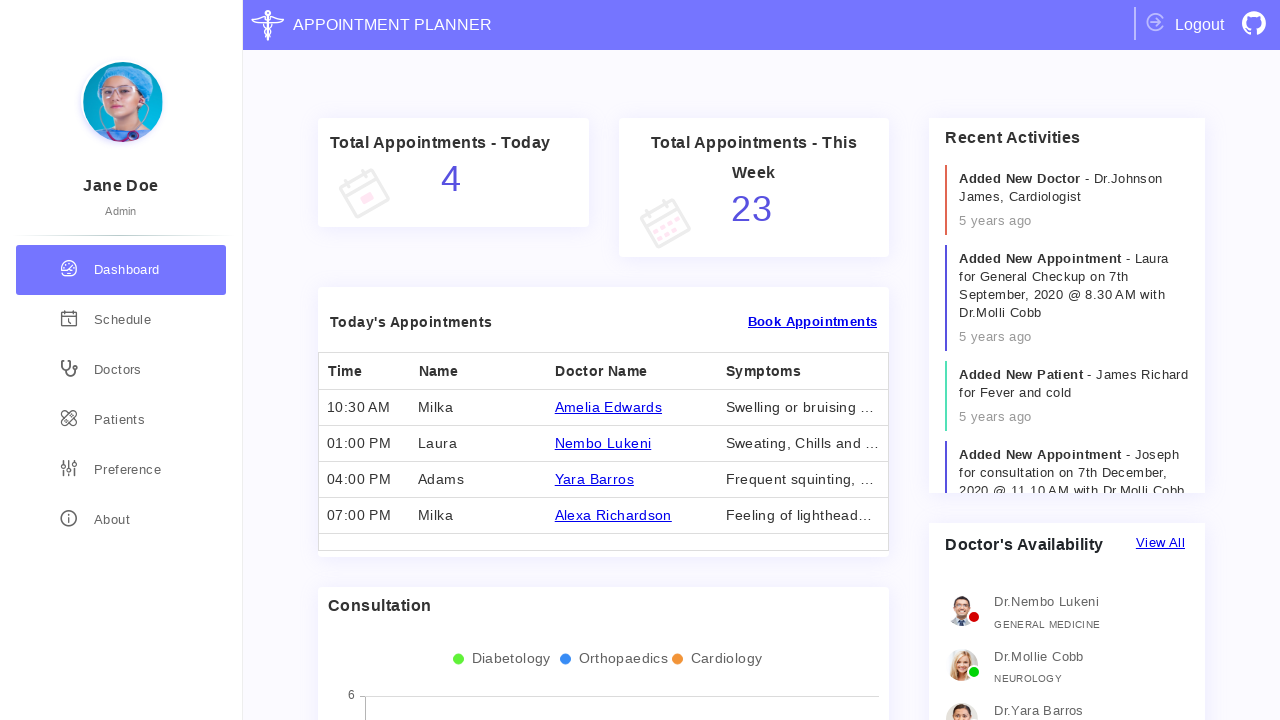

Clicked on doctors navigation button at (121, 370) on div[routerLink='/doctors']
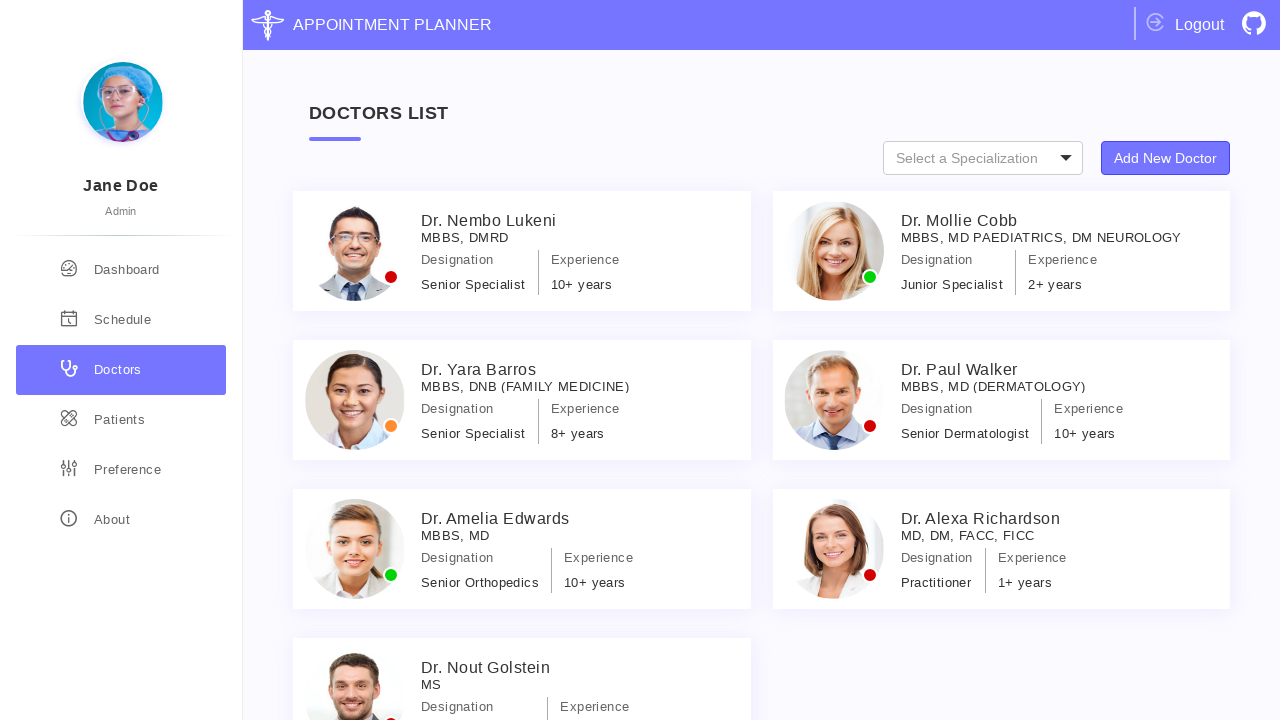

Clicked add new doctor button at (1166, 158) on .specialization-types button.e-control
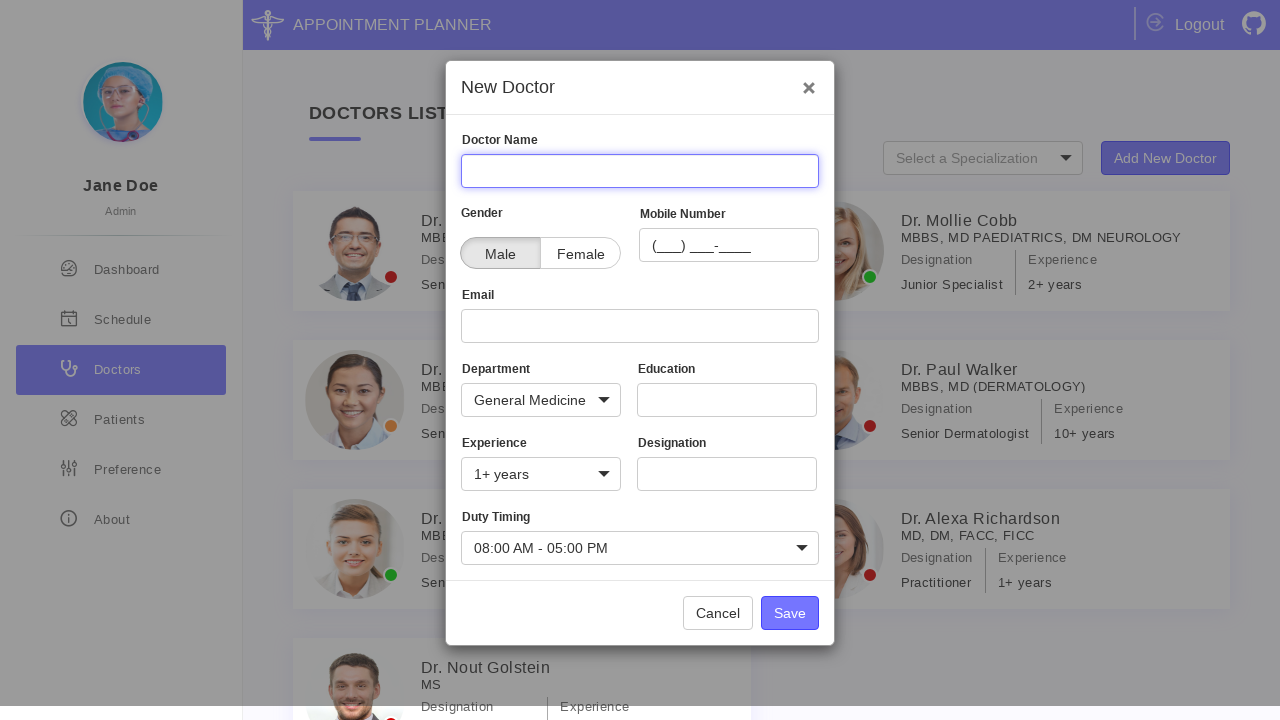

Filled doctor name input with 'Vadim' on #Name input
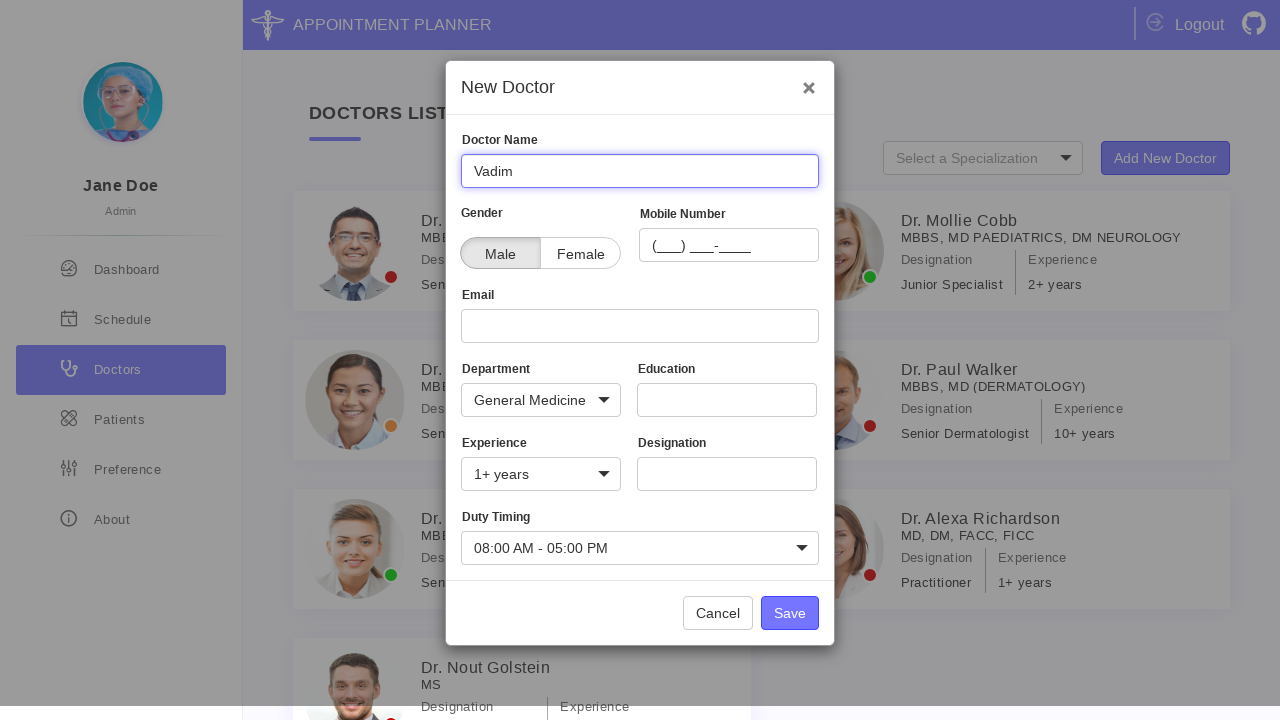

Appended ' DA DAD A' to doctor name using addValue command
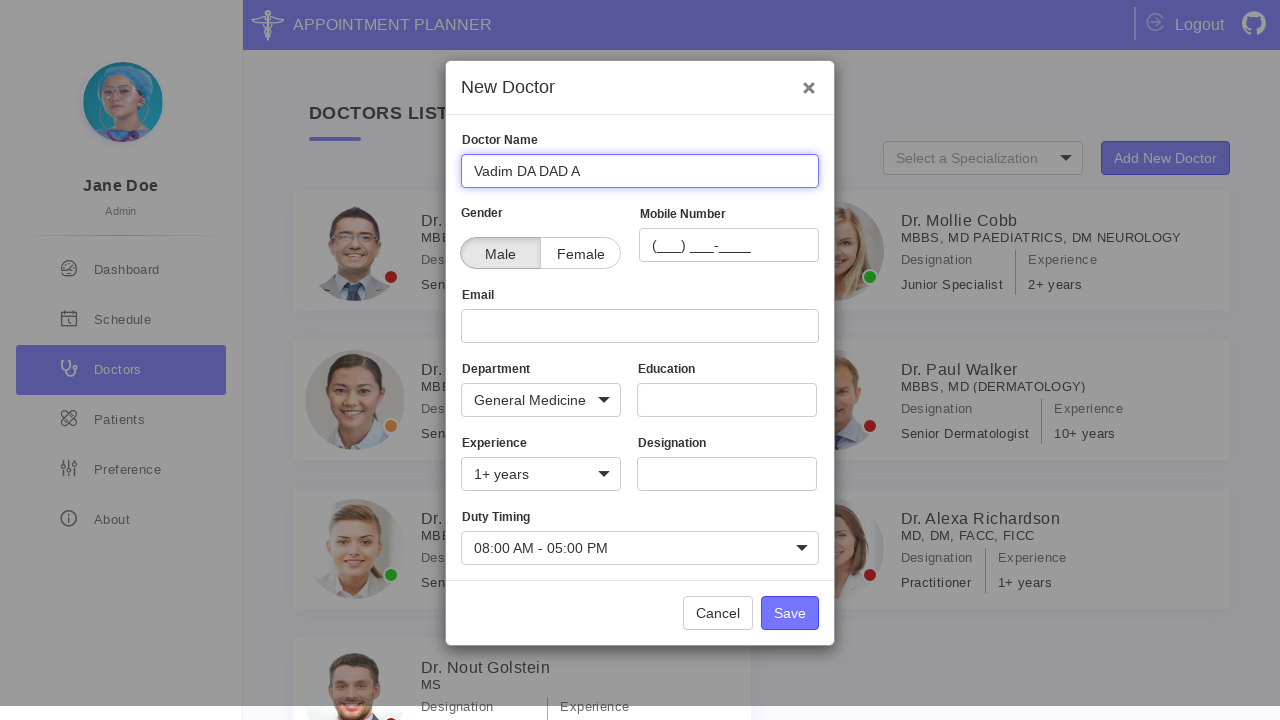

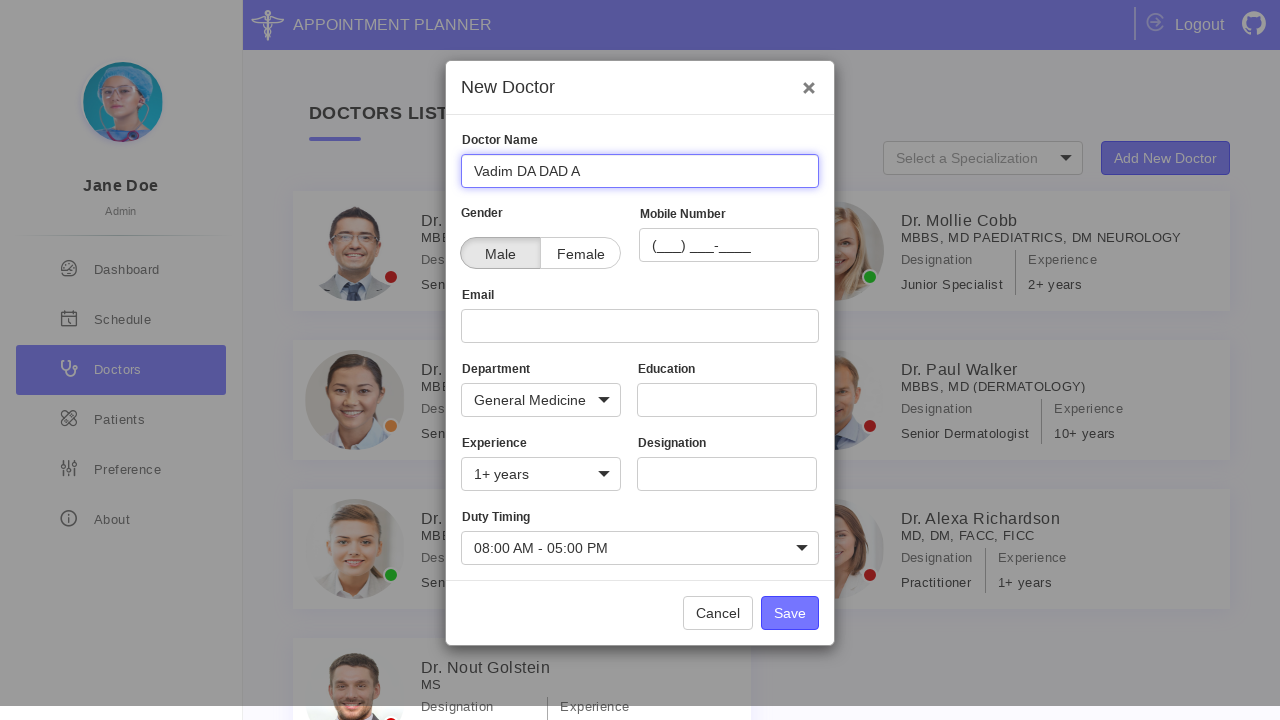